Tests a slow calculator by setting a 45-second delay, performing the calculation 7+8, waiting for the result to appear, and verifying it displays 15.

Starting URL: https://bonigarcia.dev/selenium-webdriver-java/slow-calculator.html

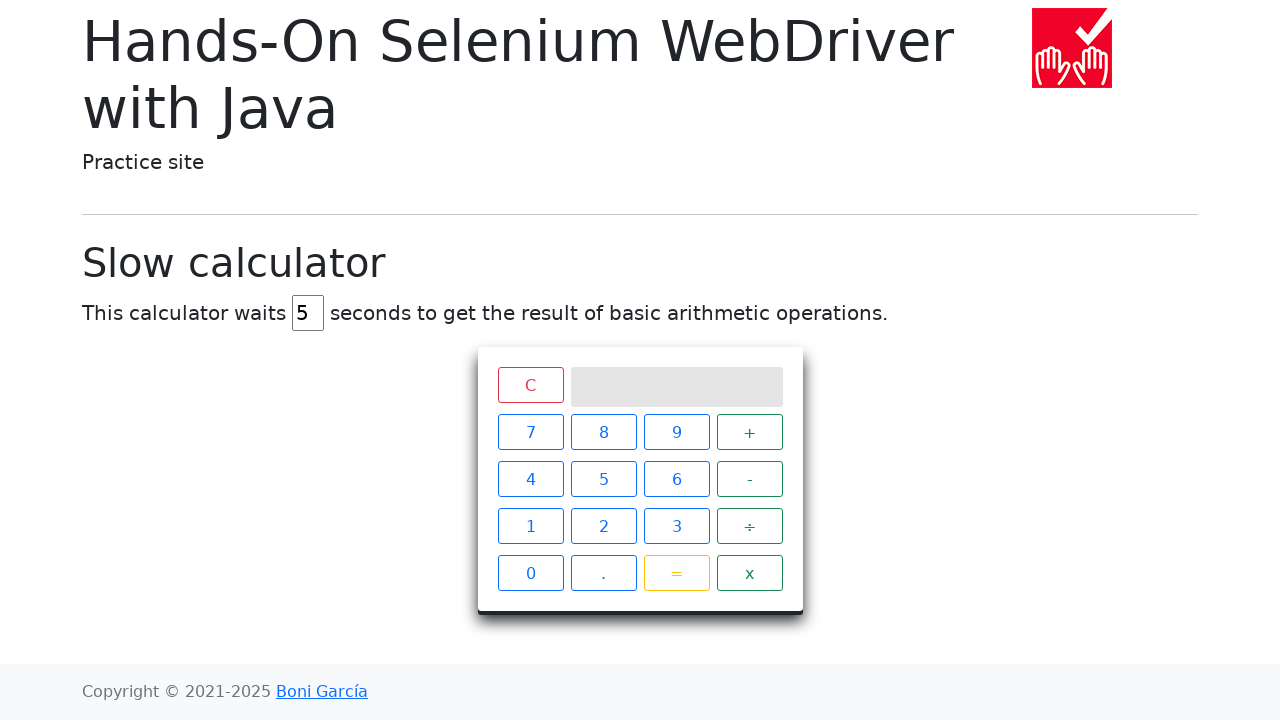

Cleared the delay input field on #delay
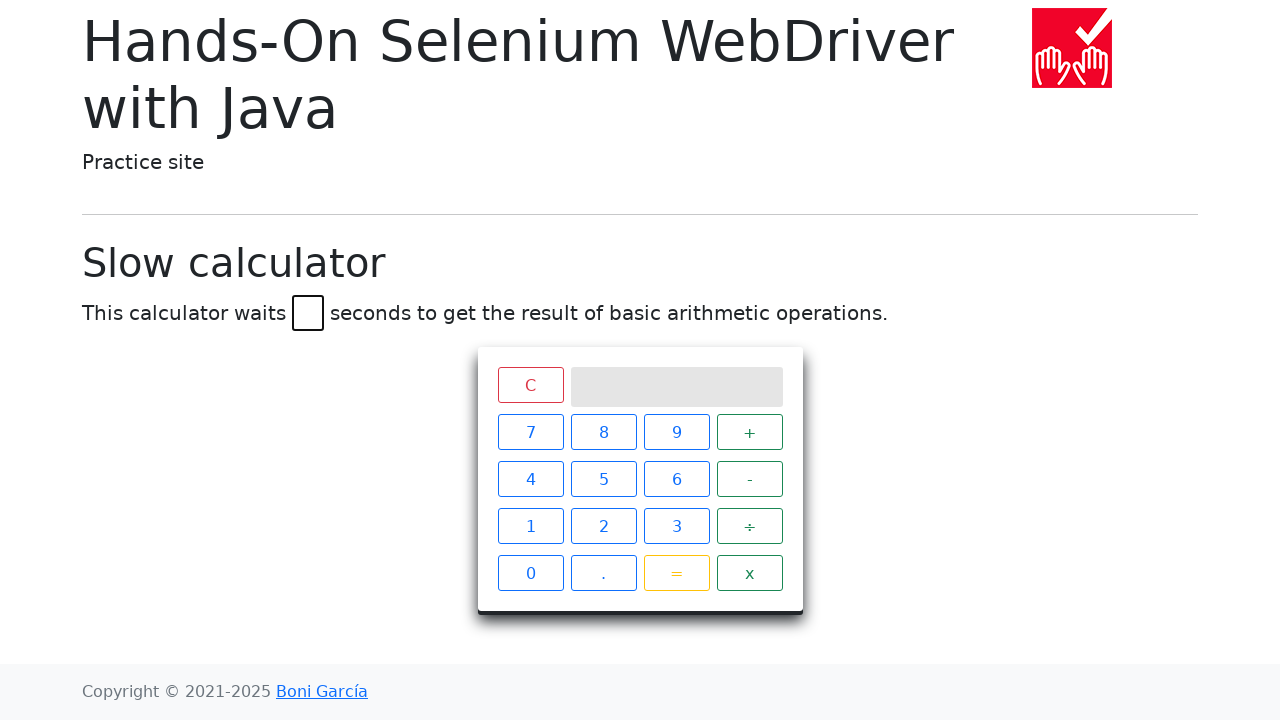

Set delay to 45 seconds on #delay
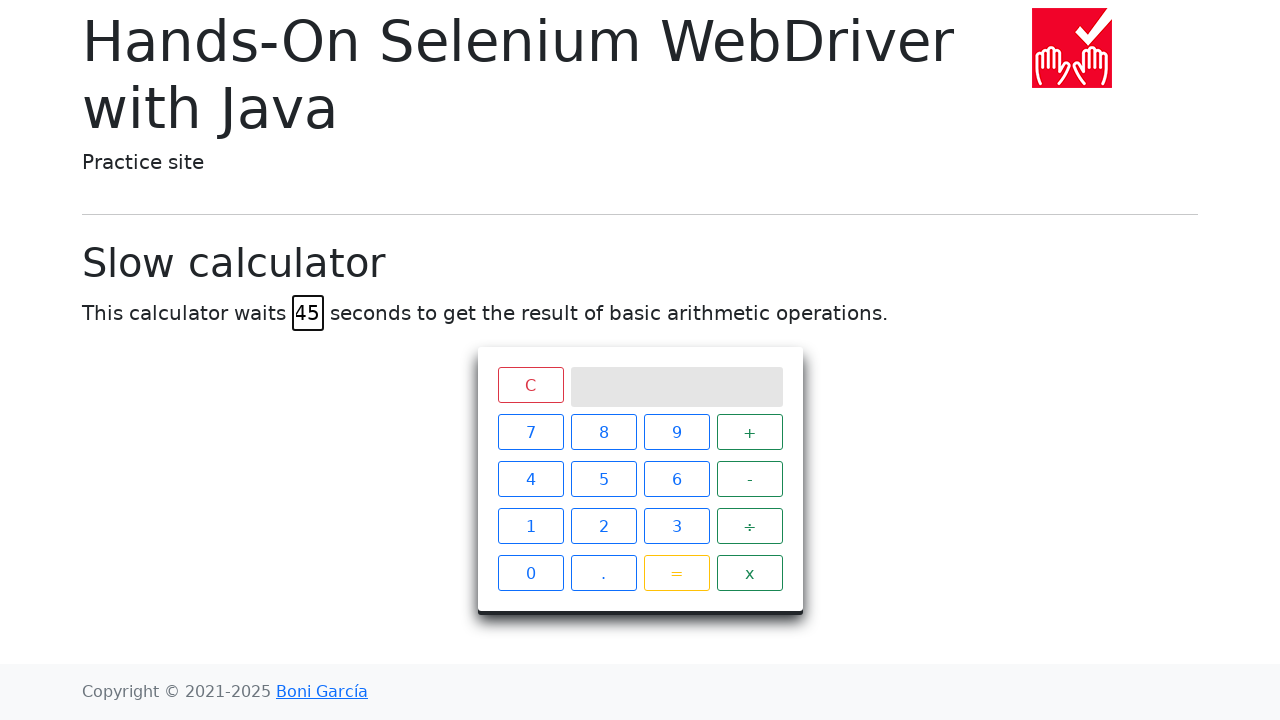

Clicked number 7 at (530, 432) on xpath=//span[text()="7"]
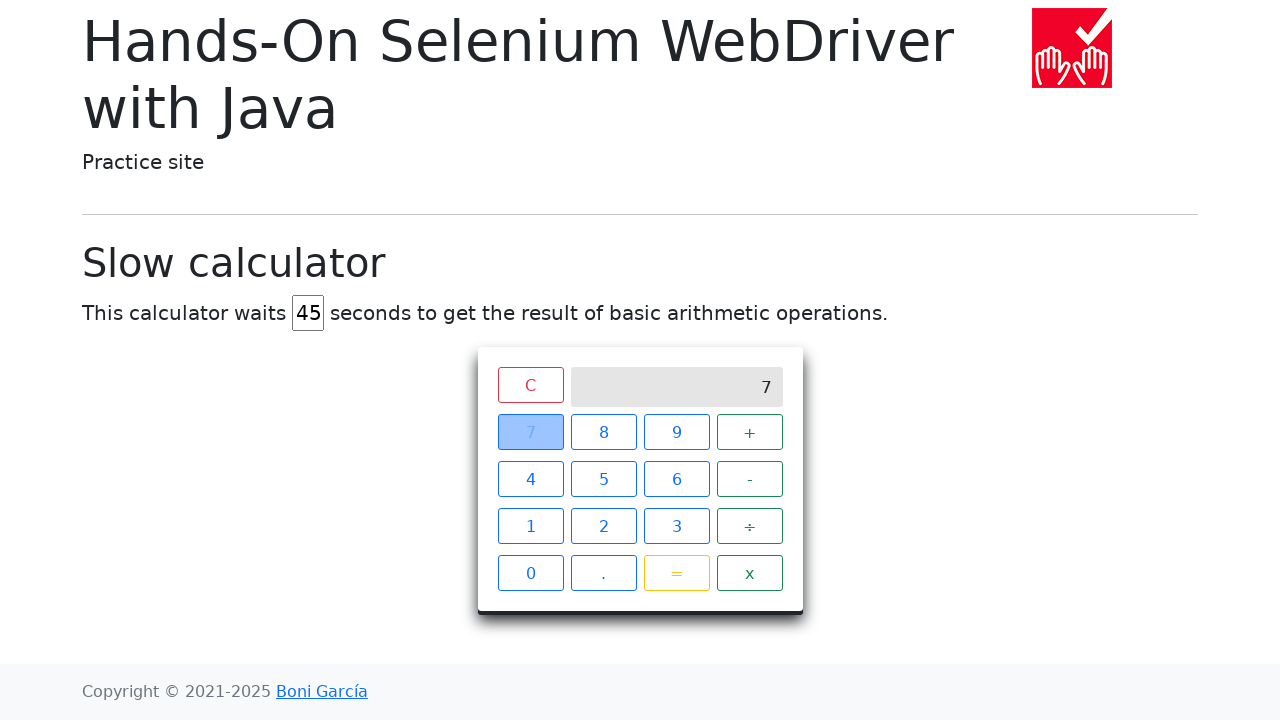

Clicked plus operator at (750, 432) on xpath=//span[text()="+"]
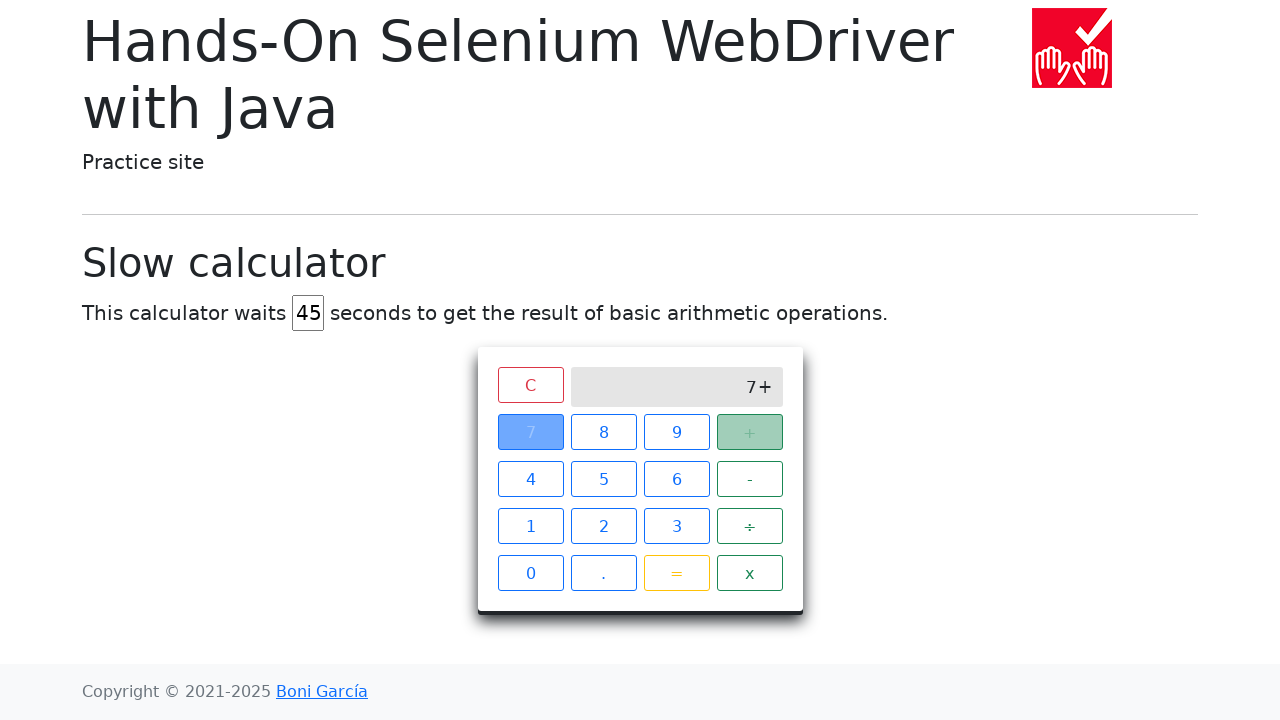

Clicked number 8 at (604, 432) on xpath=//span[text()="8"]
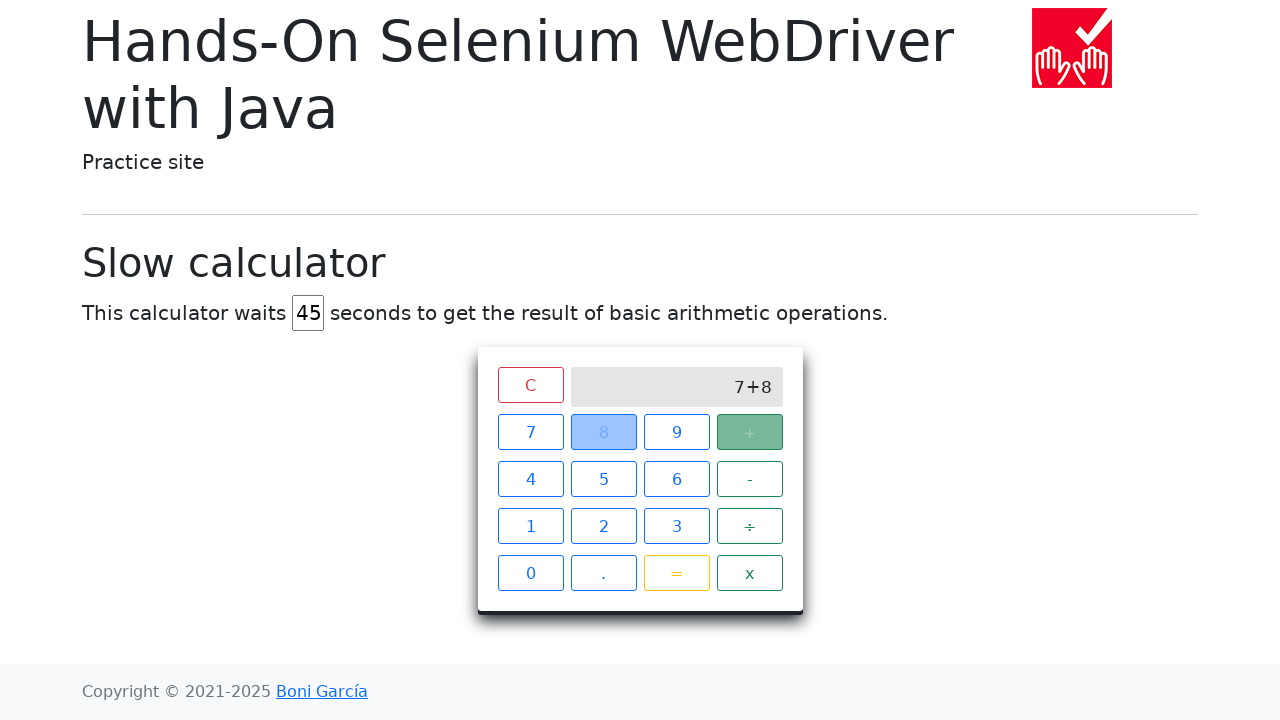

Clicked equals button to calculate 7+8 at (676, 573) on xpath=//span[text()="="]
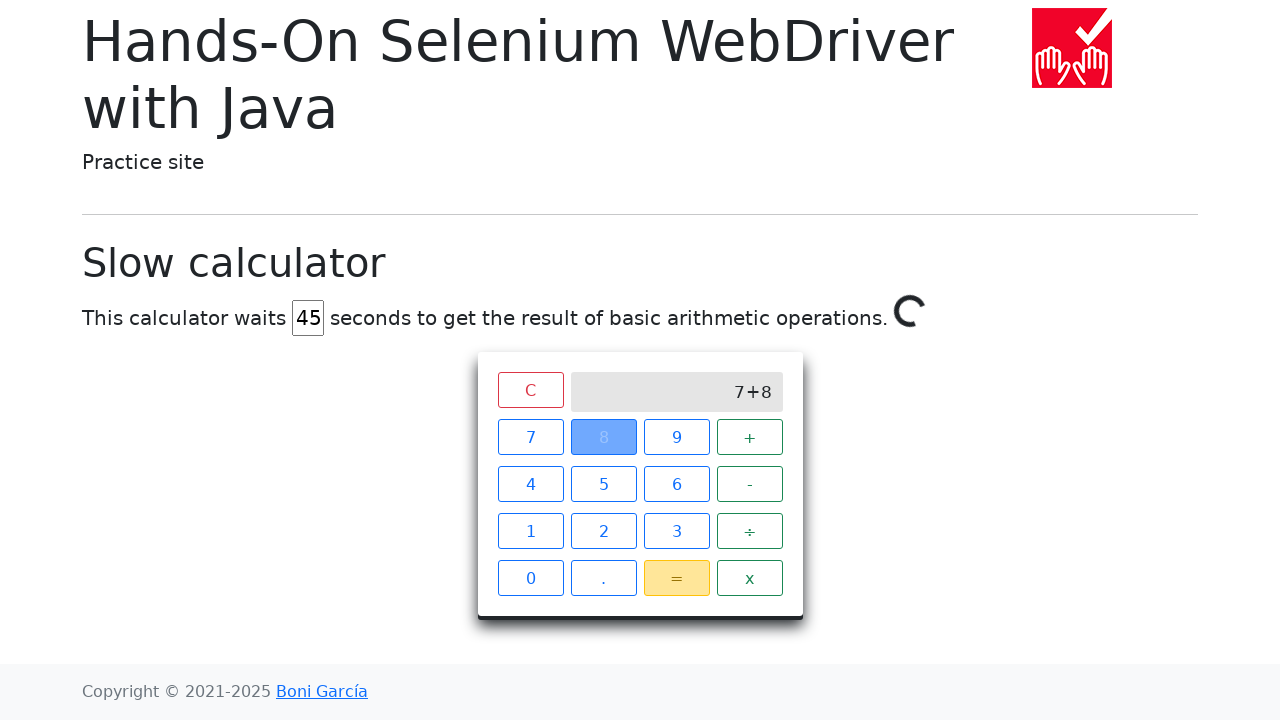

Waited for result '15' to appear on calculator screen after 45-second delay
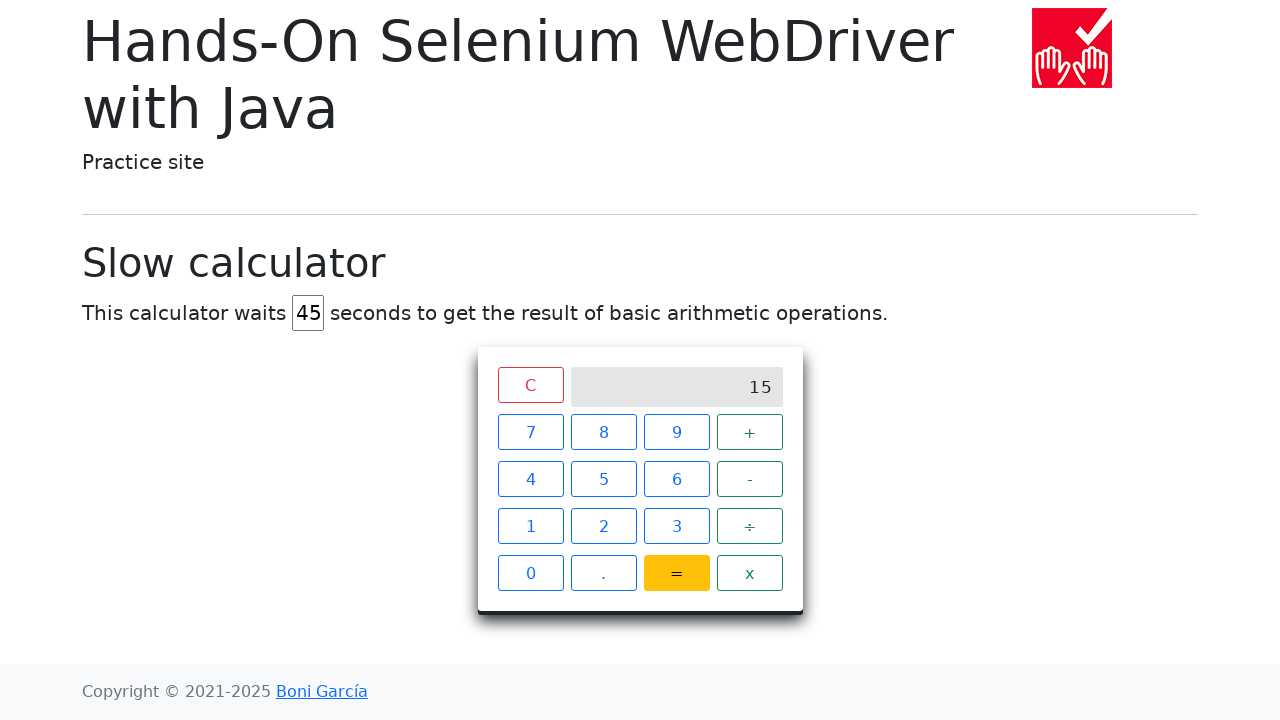

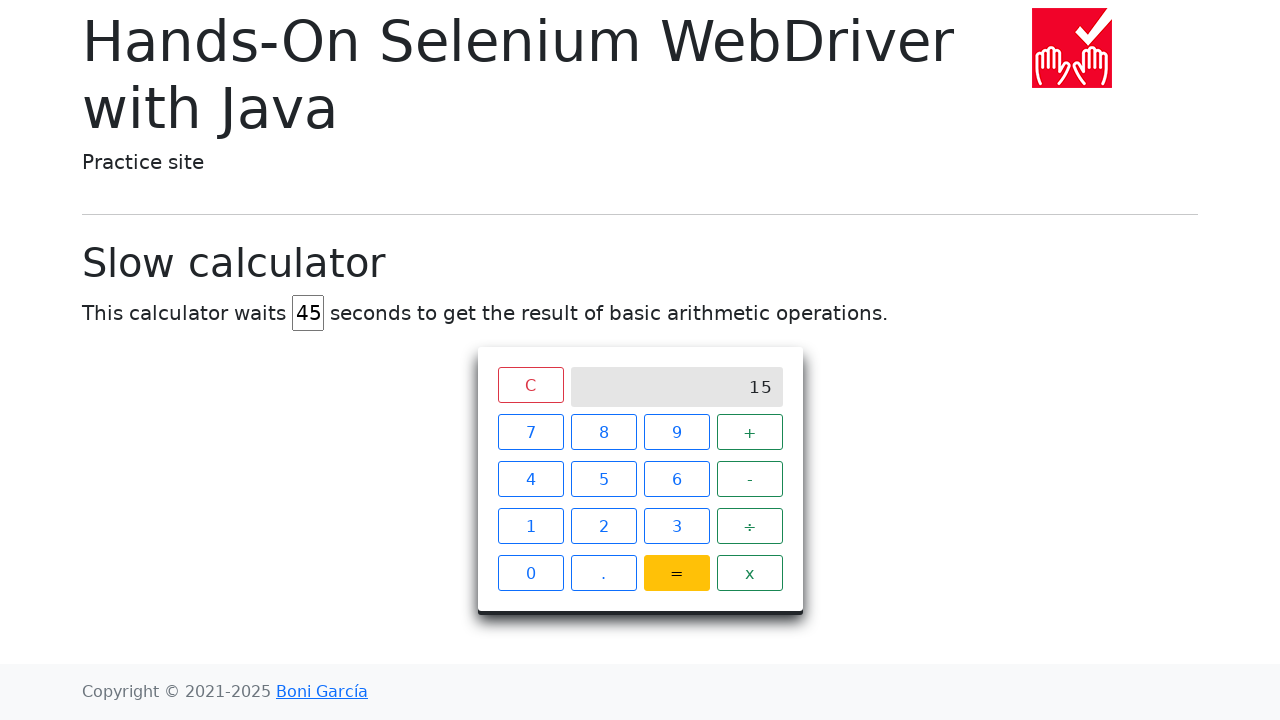